Verifies that the date input field has the correct type attribute set to 'text'

Starting URL: https://demoqa.com/automation-practice-form

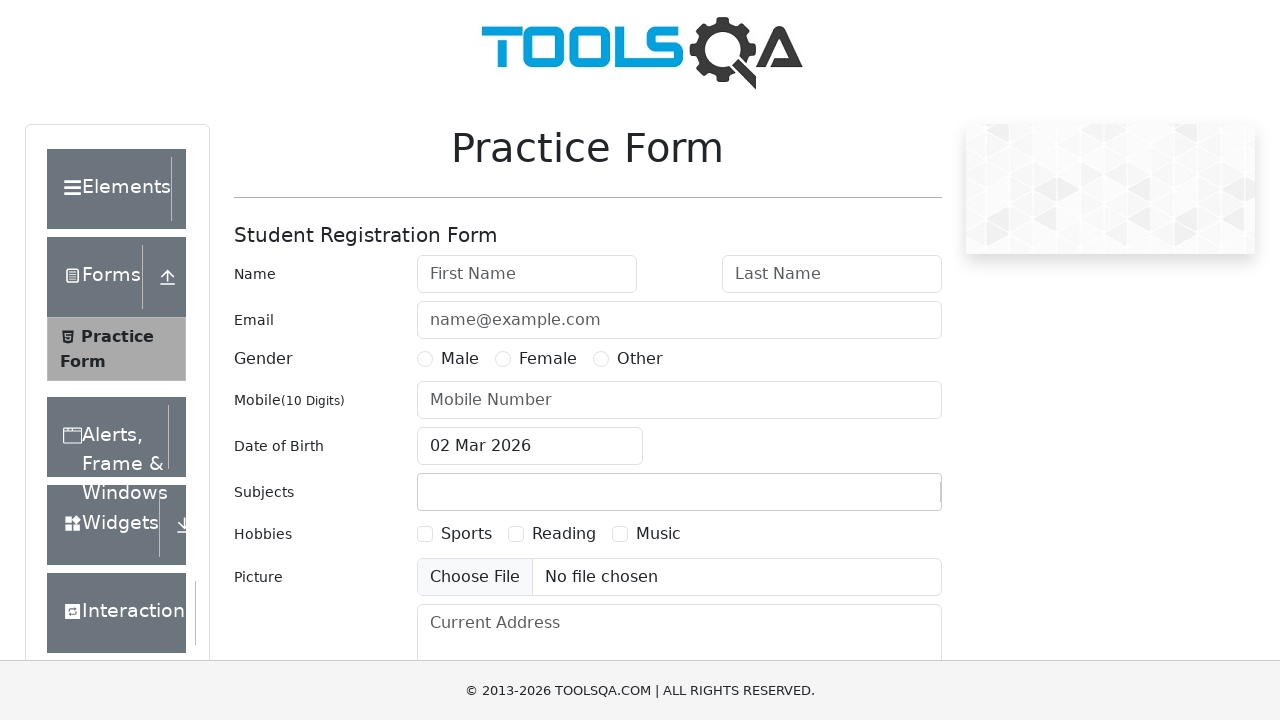

Located date input element with id 'dateOfBirthInput'
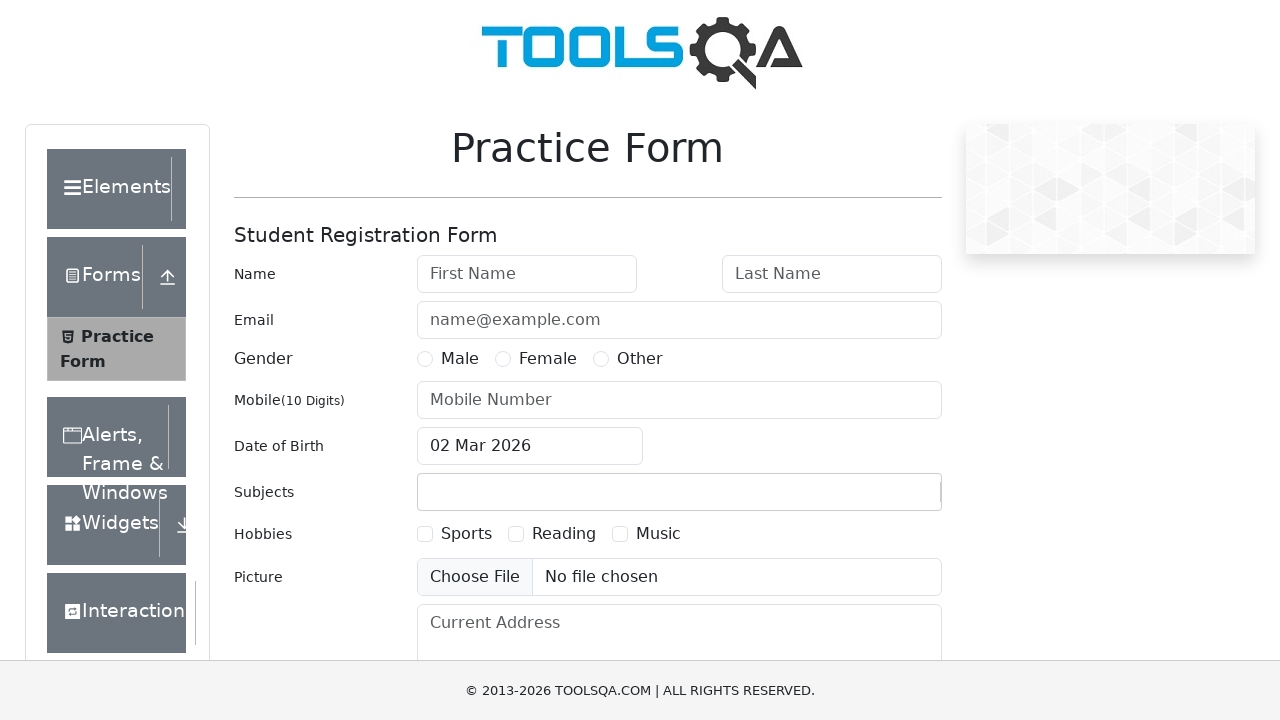

Date input element is now visible
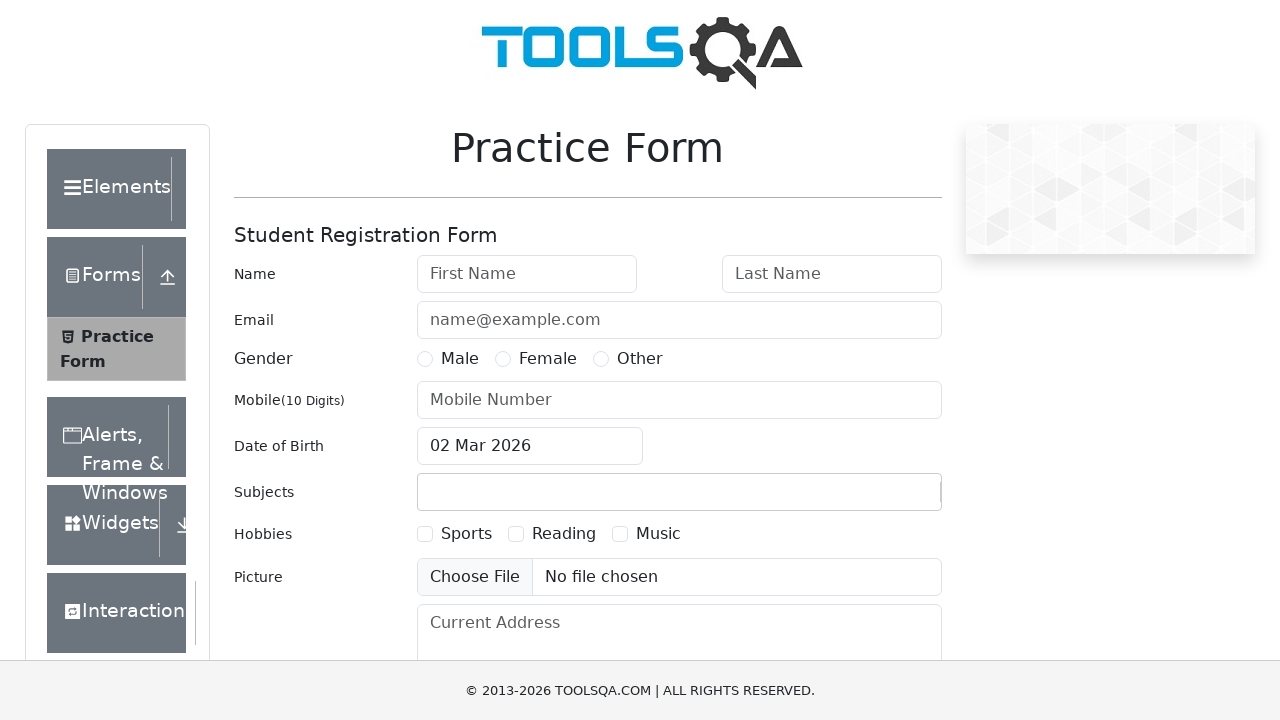

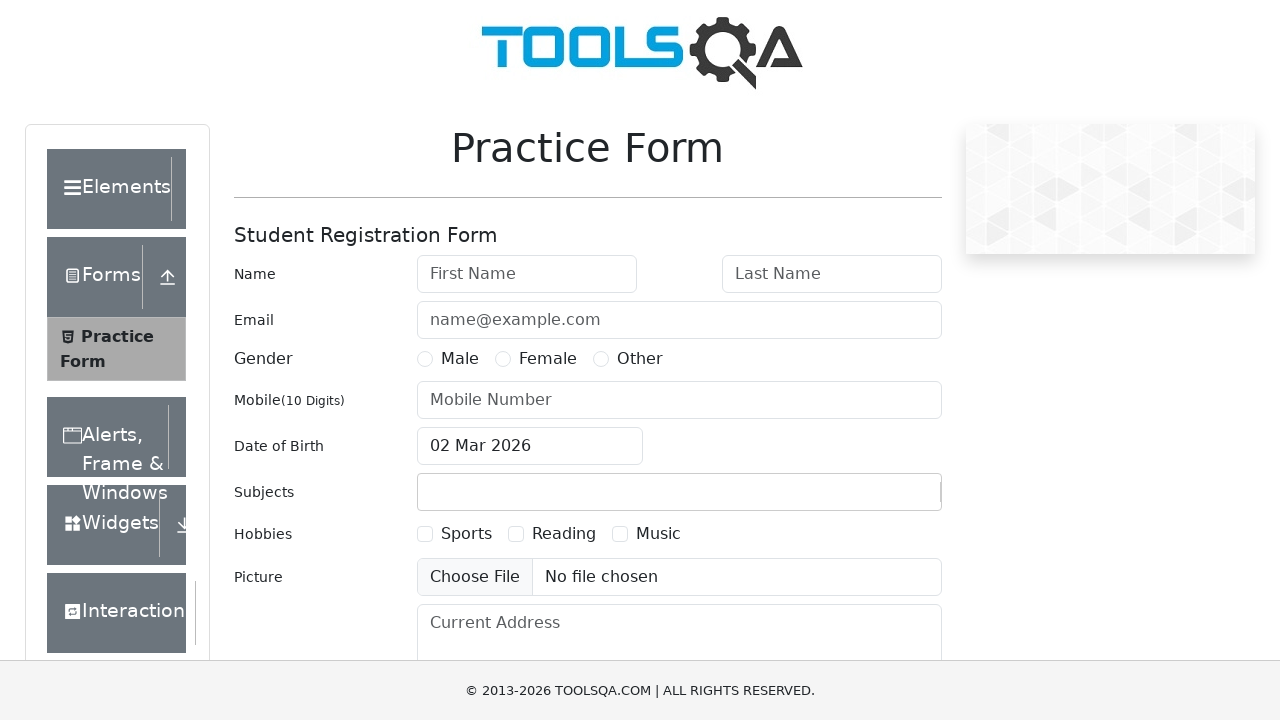